Tests the Sauce Demo site by logging in with the problem_user test account and verifying that product images are present on the inventory page

Starting URL: https://www.saucedemo.com

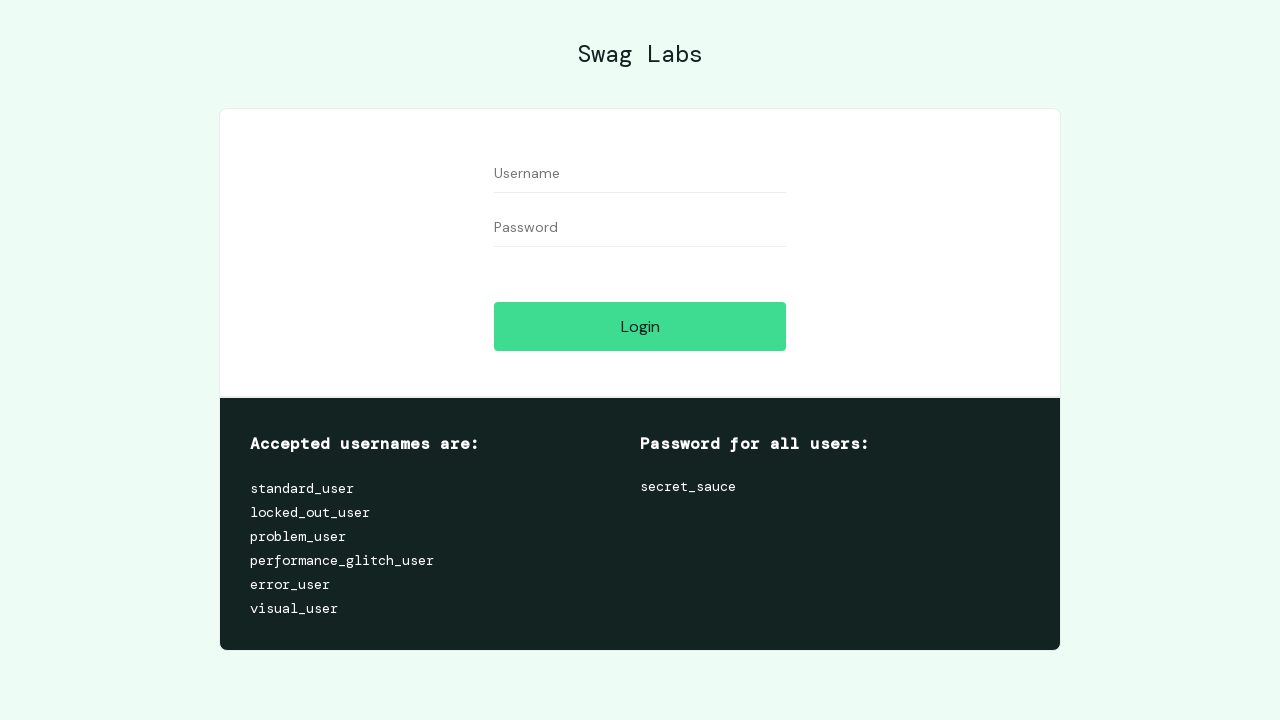

Filled username field with 'problem_user' on #user-name
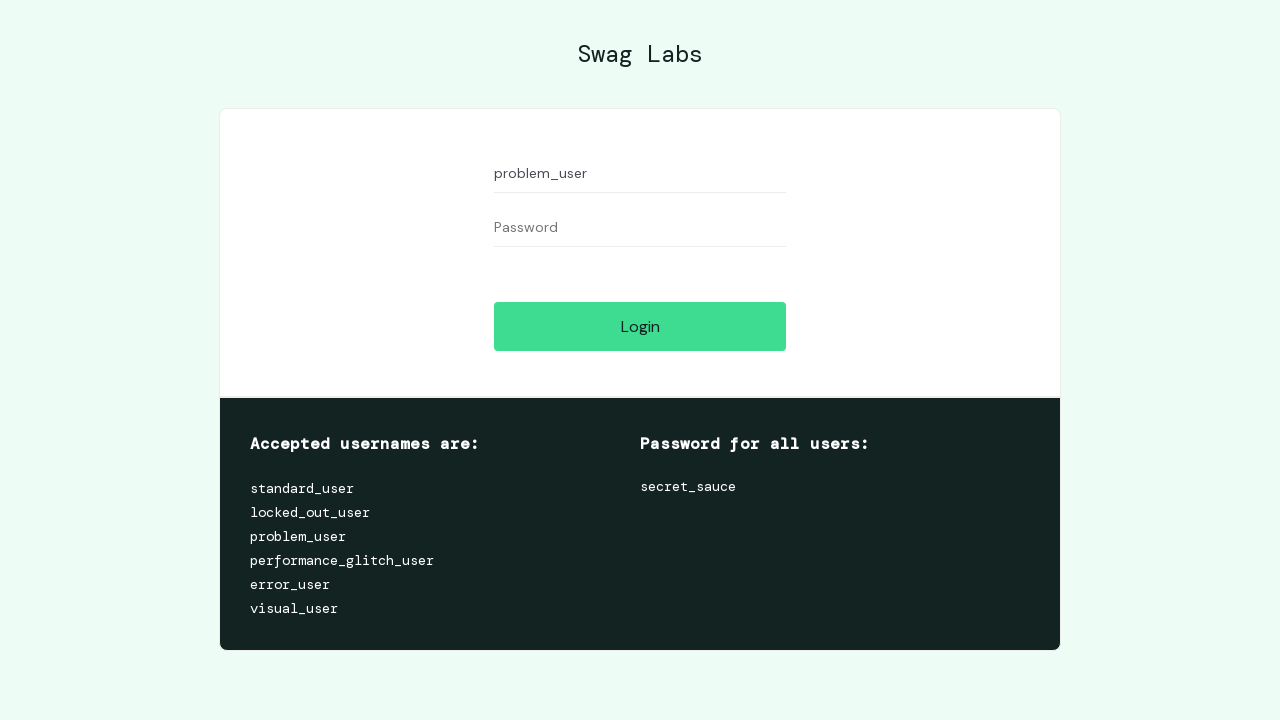

Filled password field with 'secret_sauce' on #password
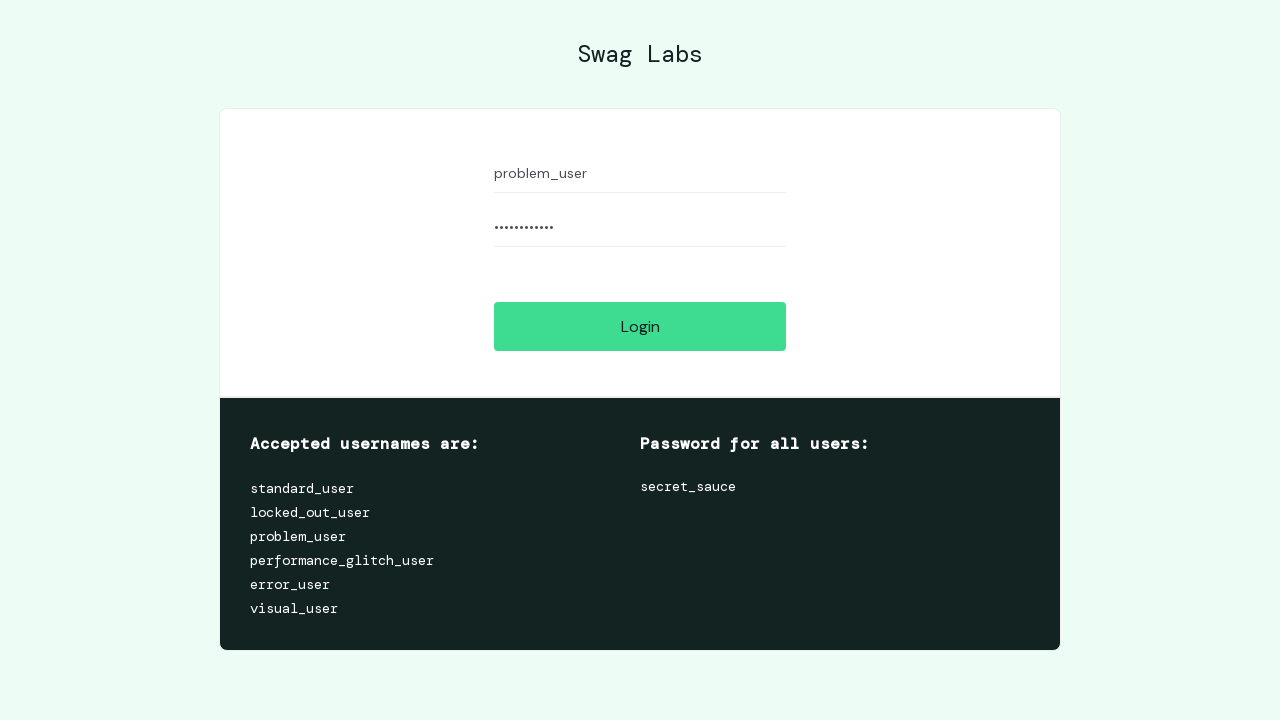

Clicked login button at (640, 326) on #login-button
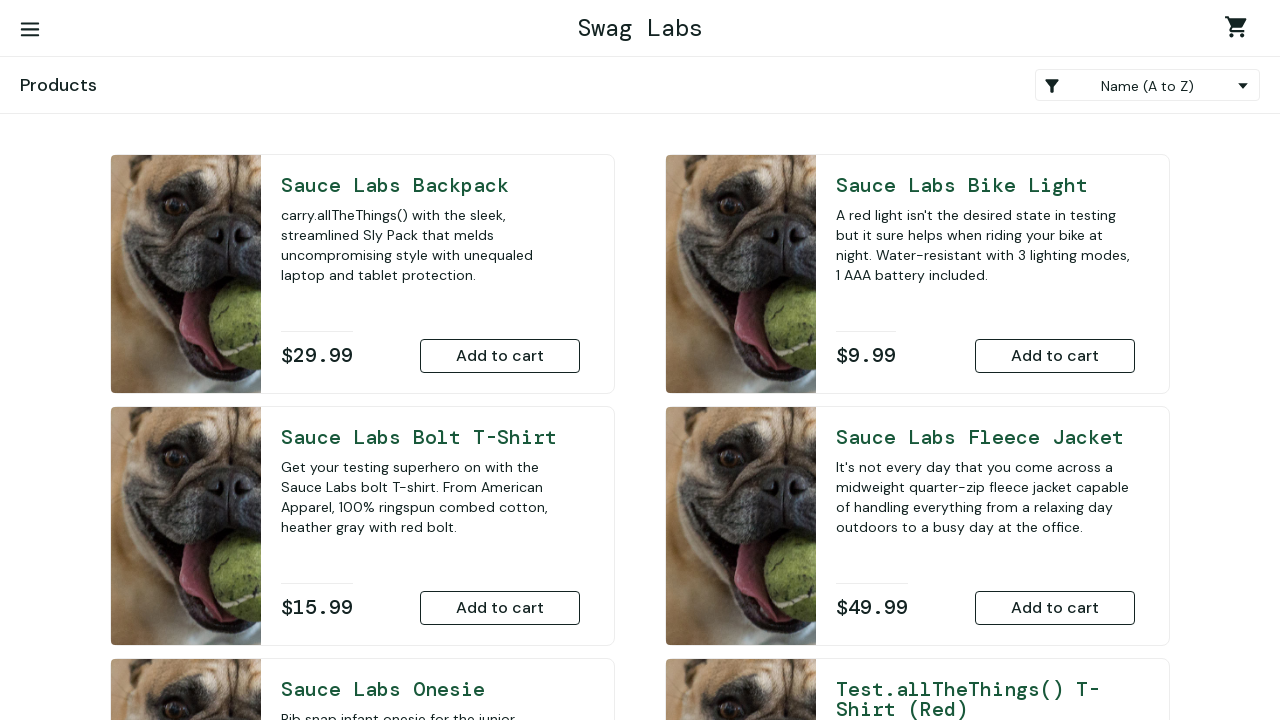

Inventory page loaded with product images verified
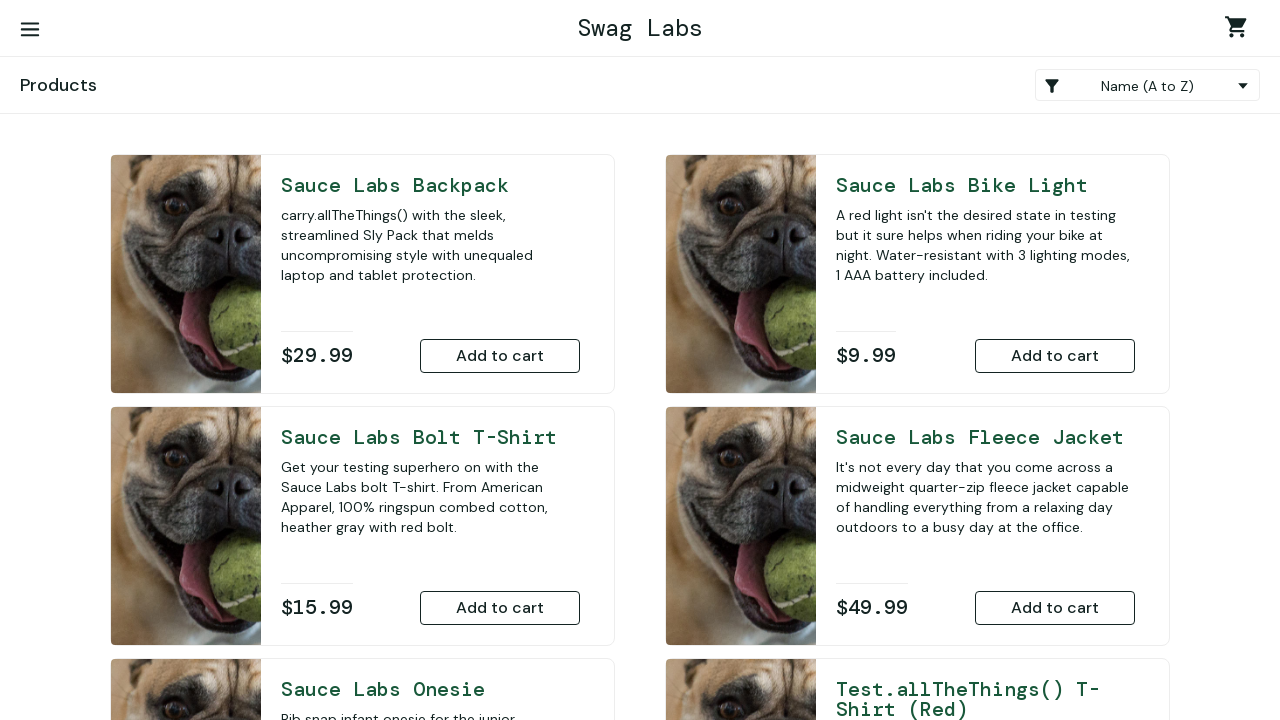

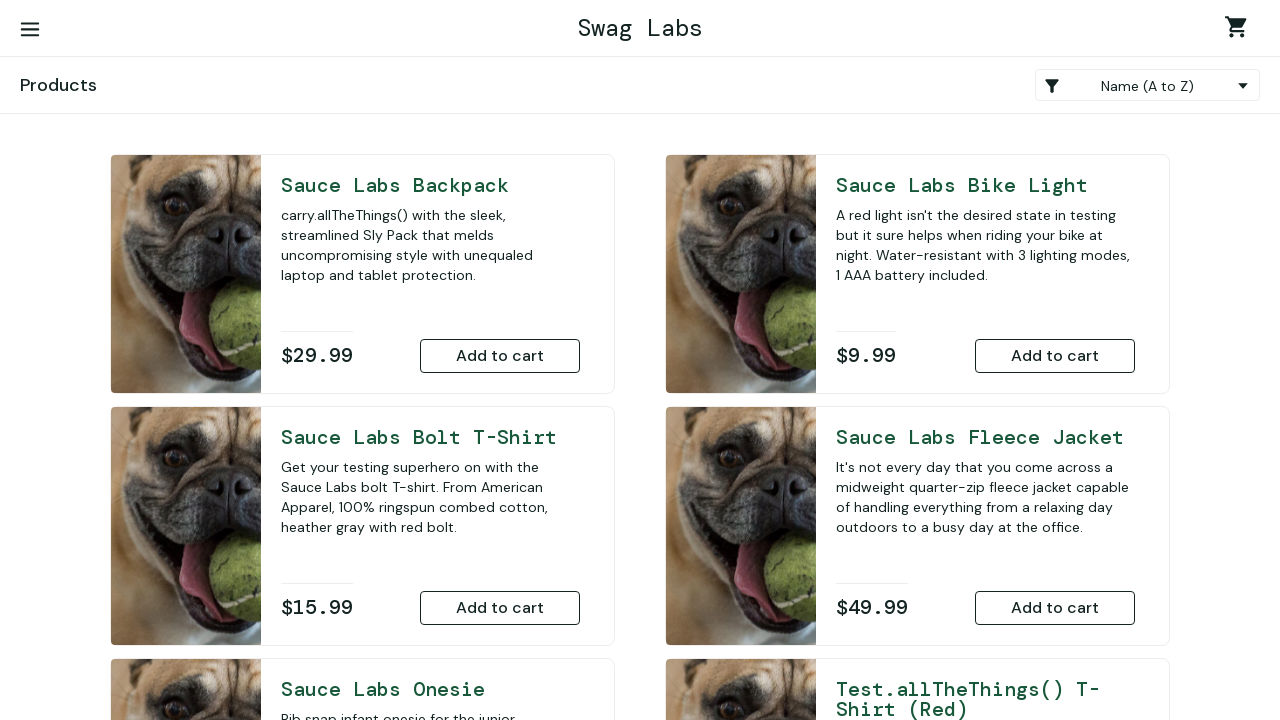